Tests browser launch by navigating to a page with multiple windows functionality and maximizing the browser window

Starting URL: https://the-internet.herokuapp.com/windows

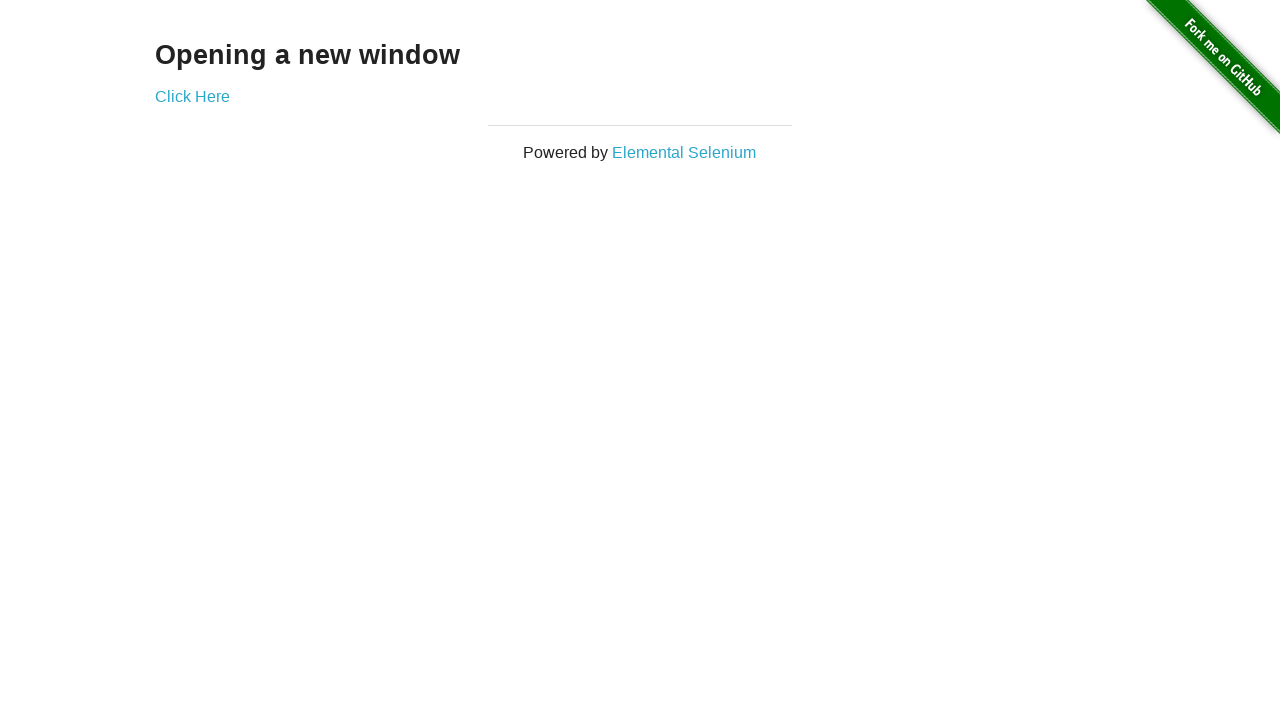

Set viewport size to 1920x1080 to maximize browser window
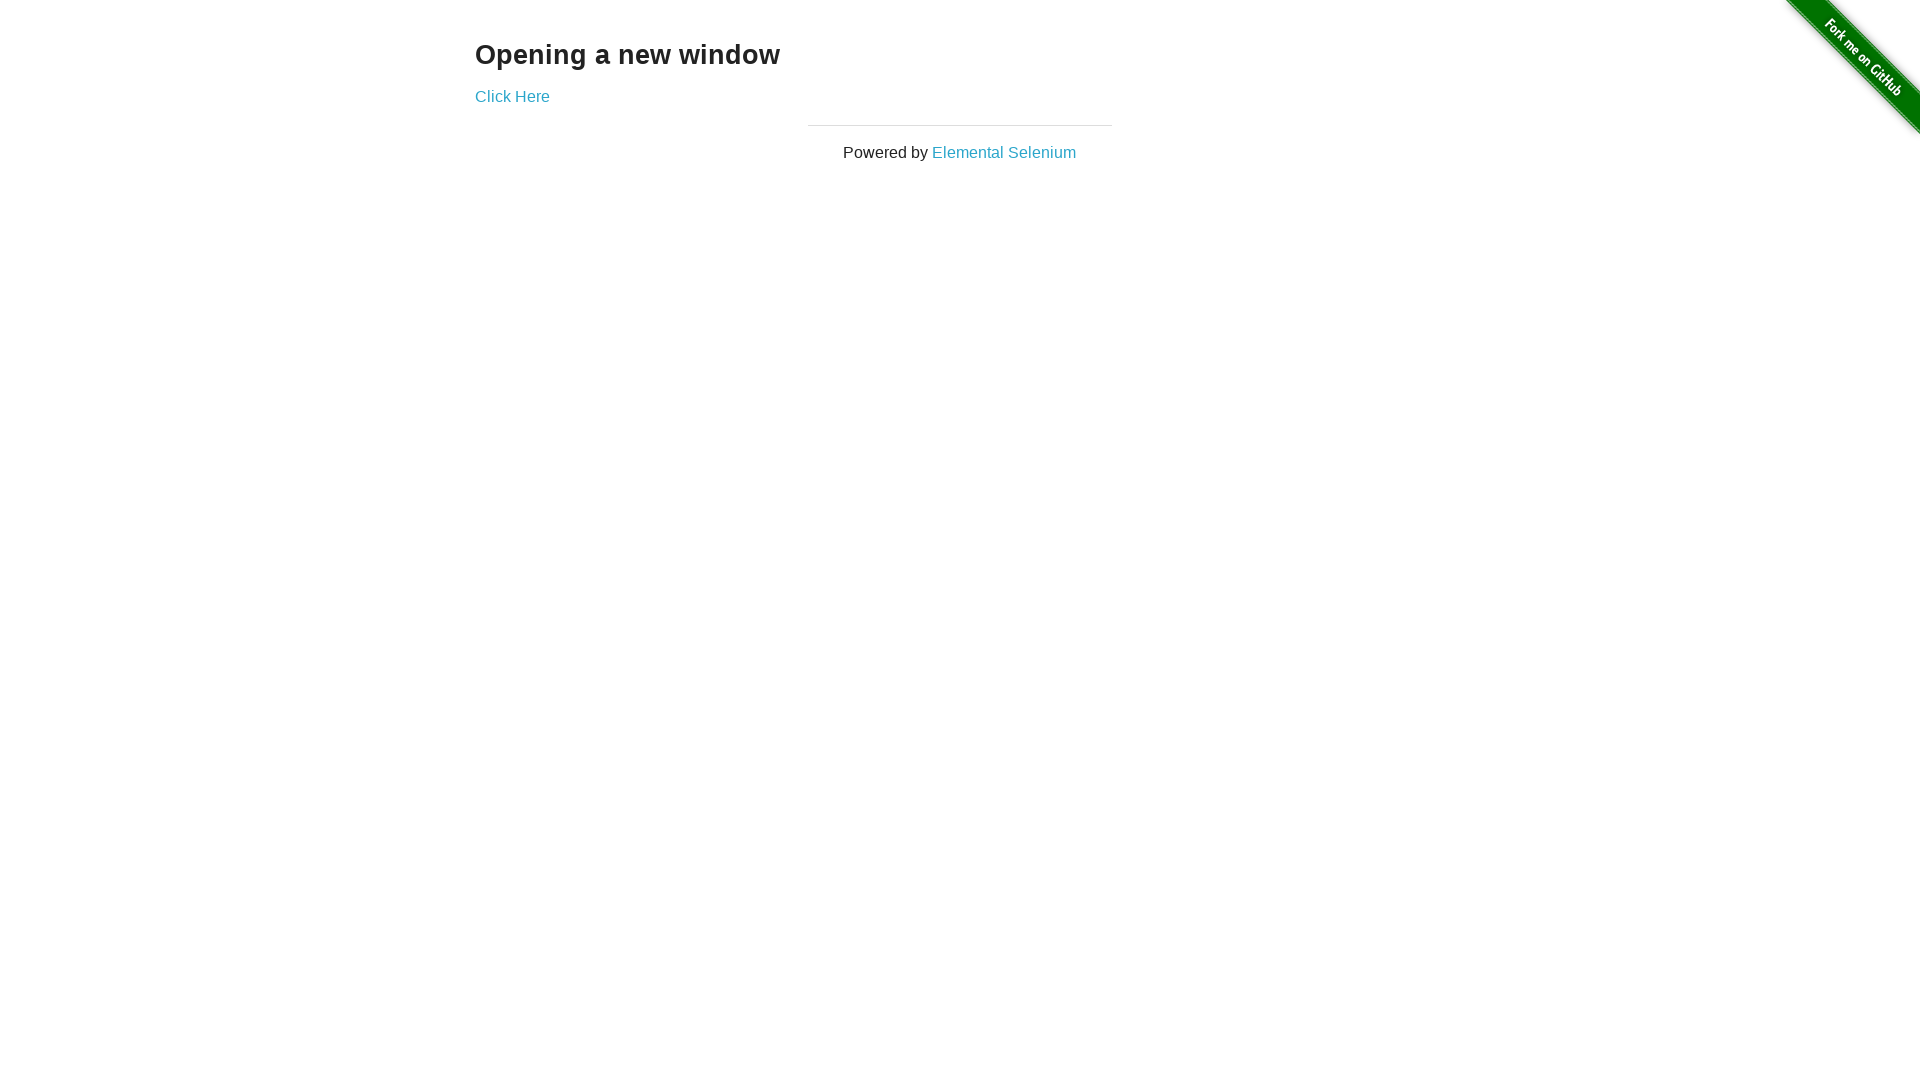

Page loaded and 'Opening a new window' text element is visible
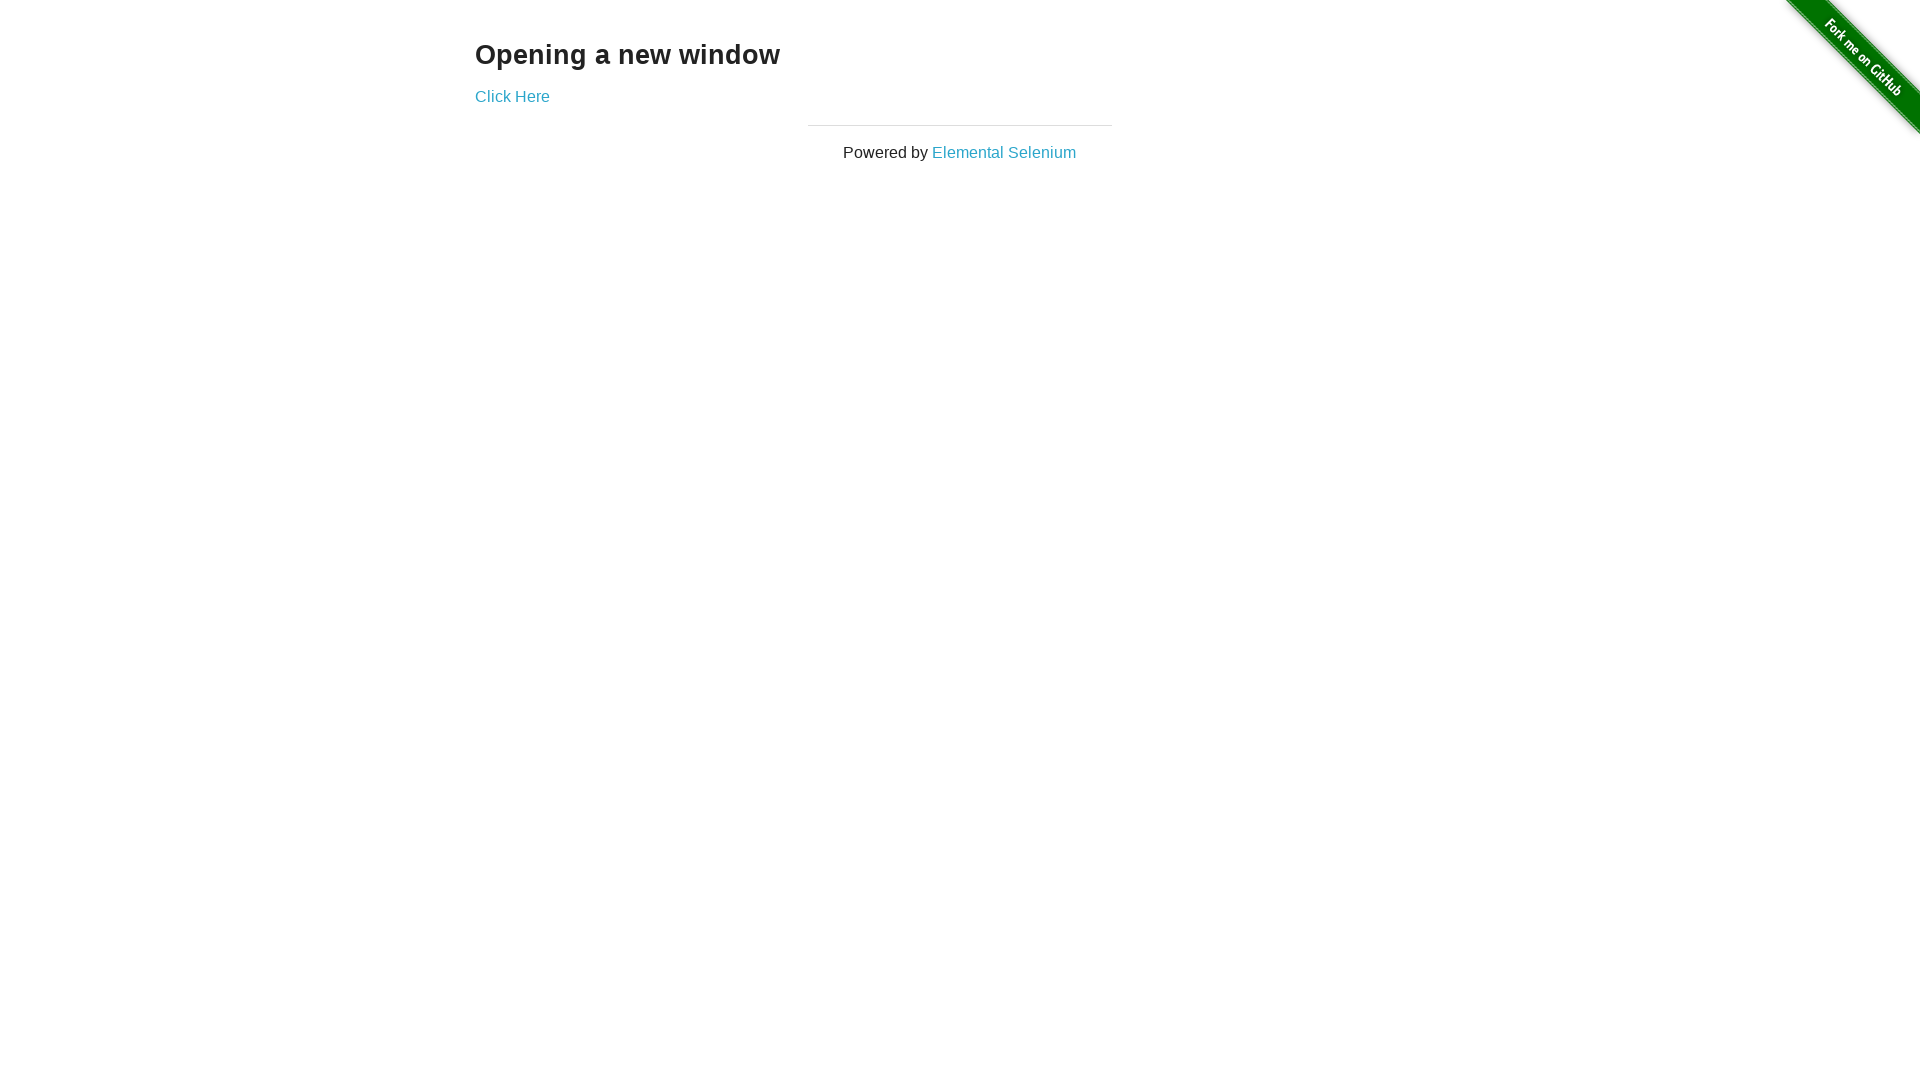

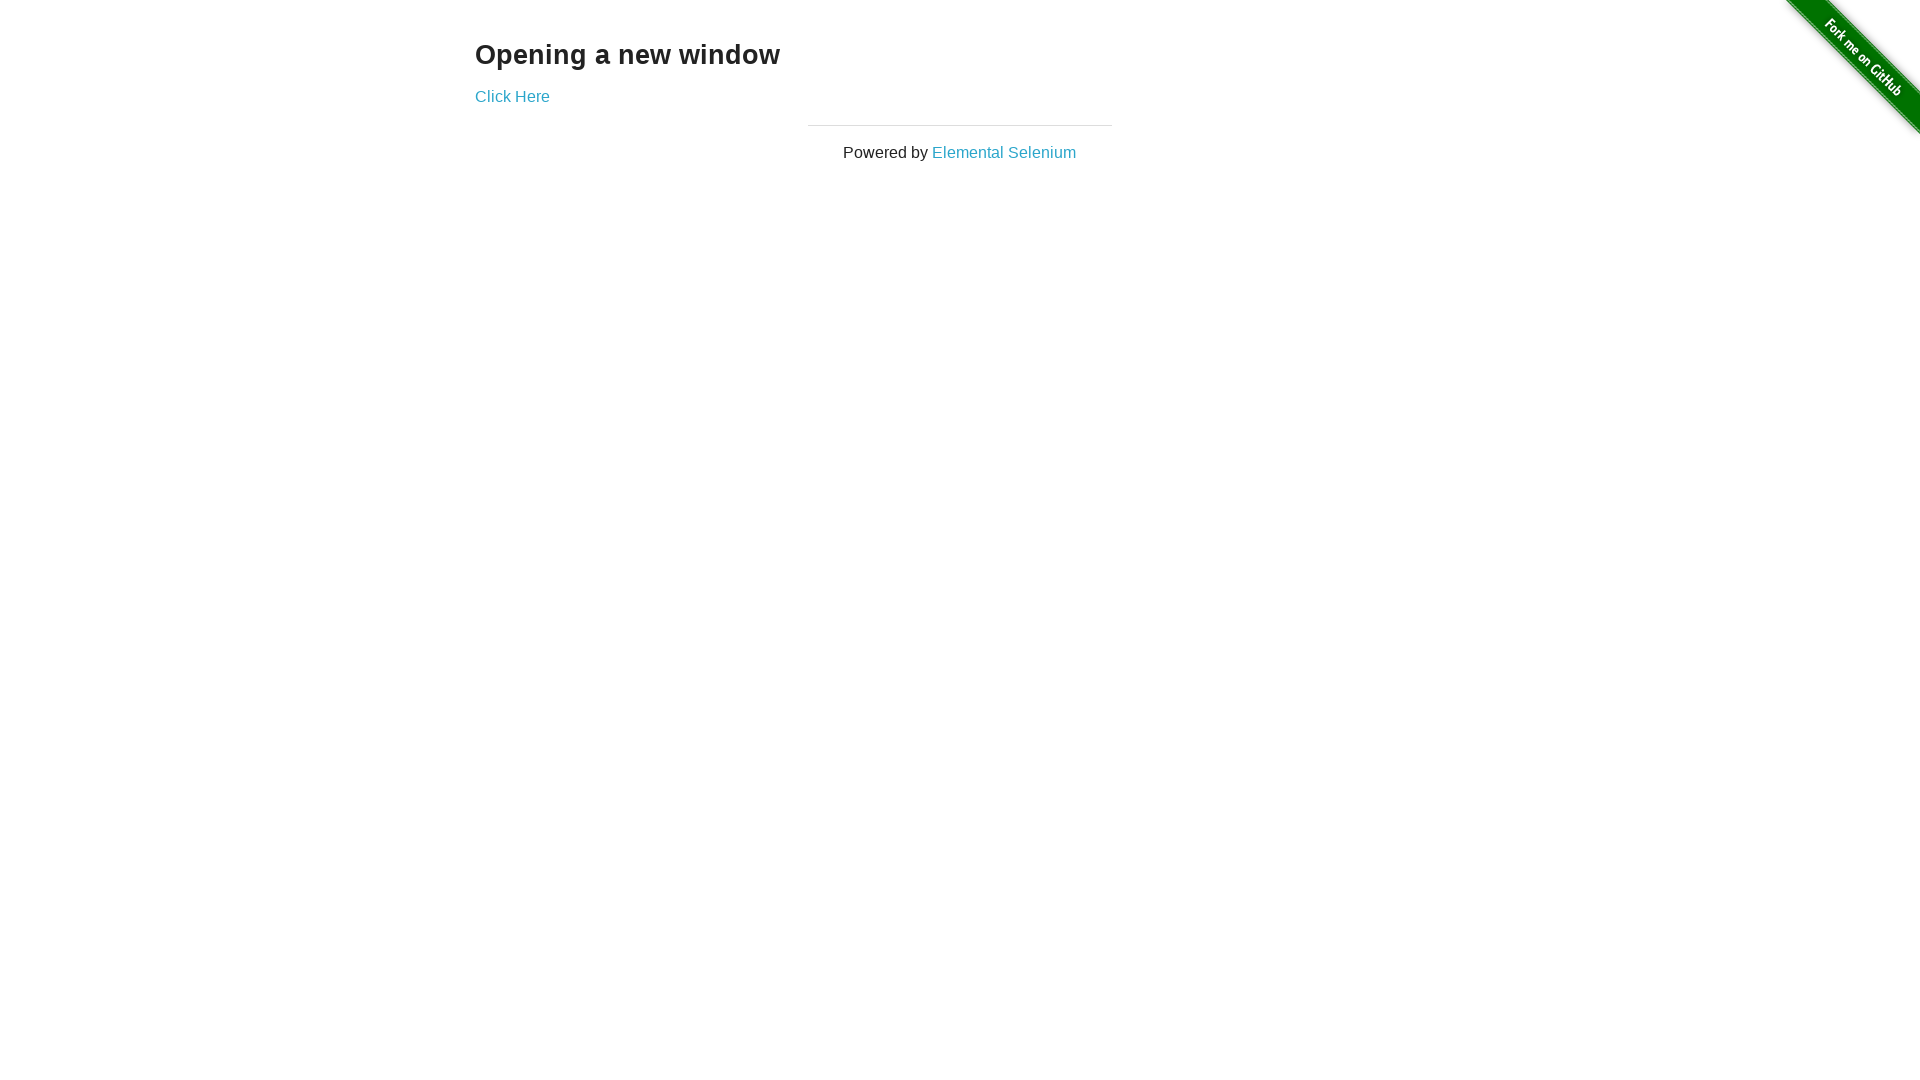